Tests a simple form by filling in first name, last name, city, and country fields using different selector strategies, then submits the form.

Starting URL: http://suninjuly.github.io/simple_form_find_task.html

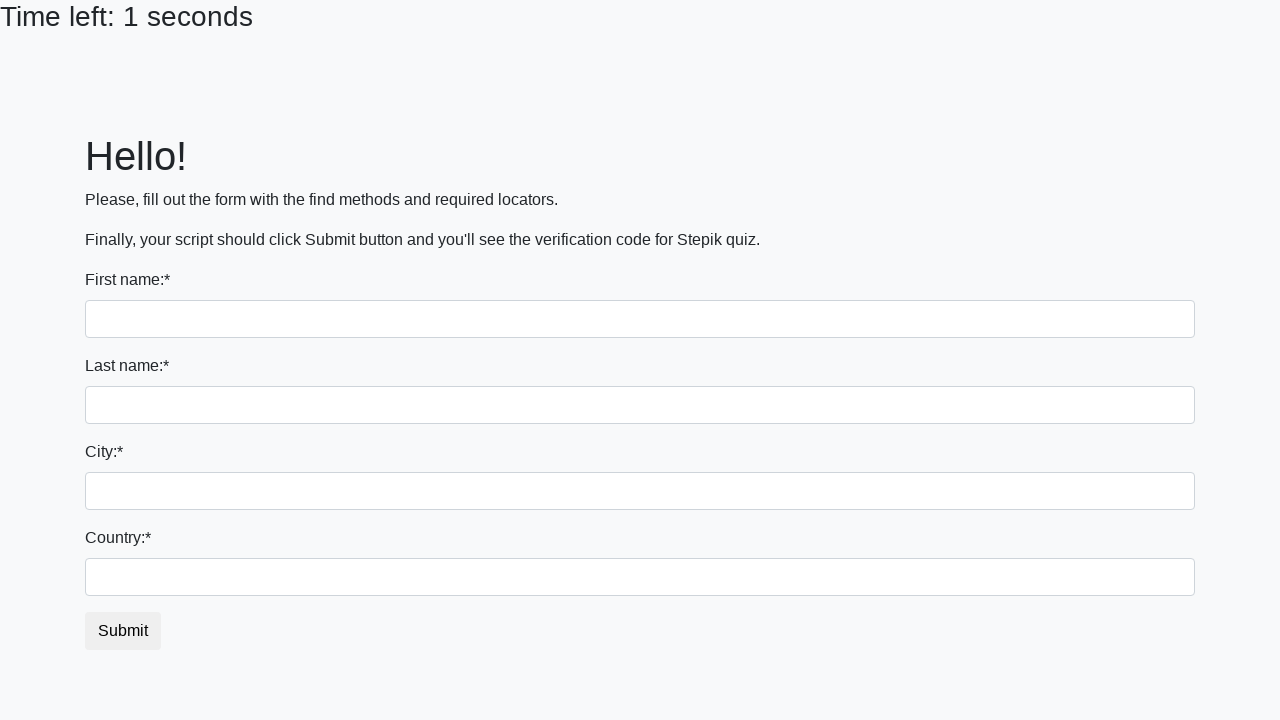

Filled first name field with 'Ivan' using tag name selector on input
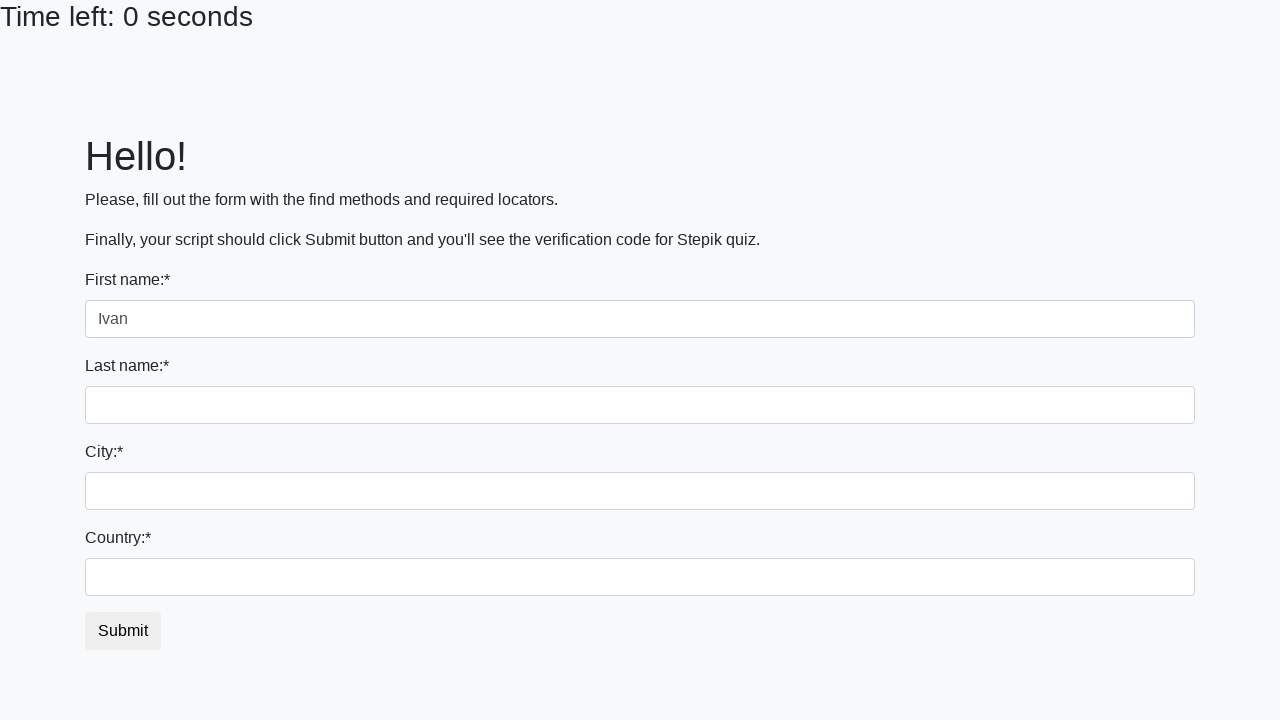

Filled last name field with 'Petrov' using name attribute selector on input[name='last_name']
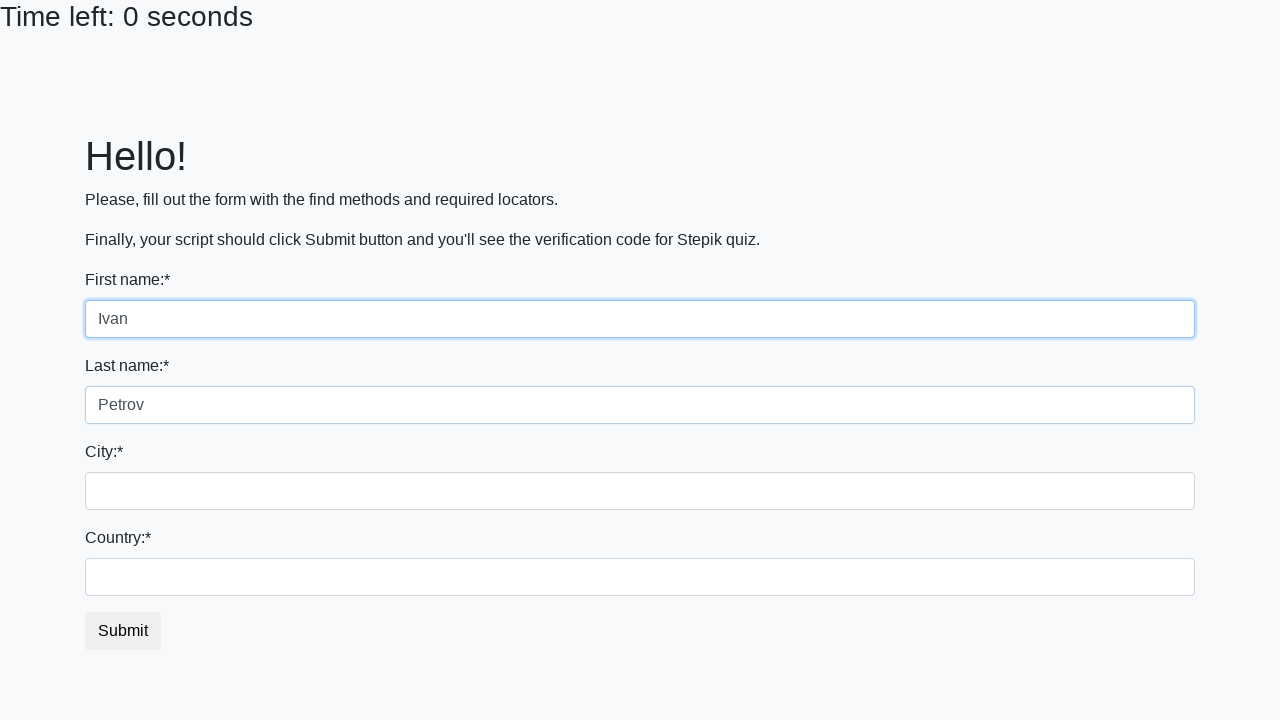

Filled city field with 'Smolensk' using class selector on .form-control.city
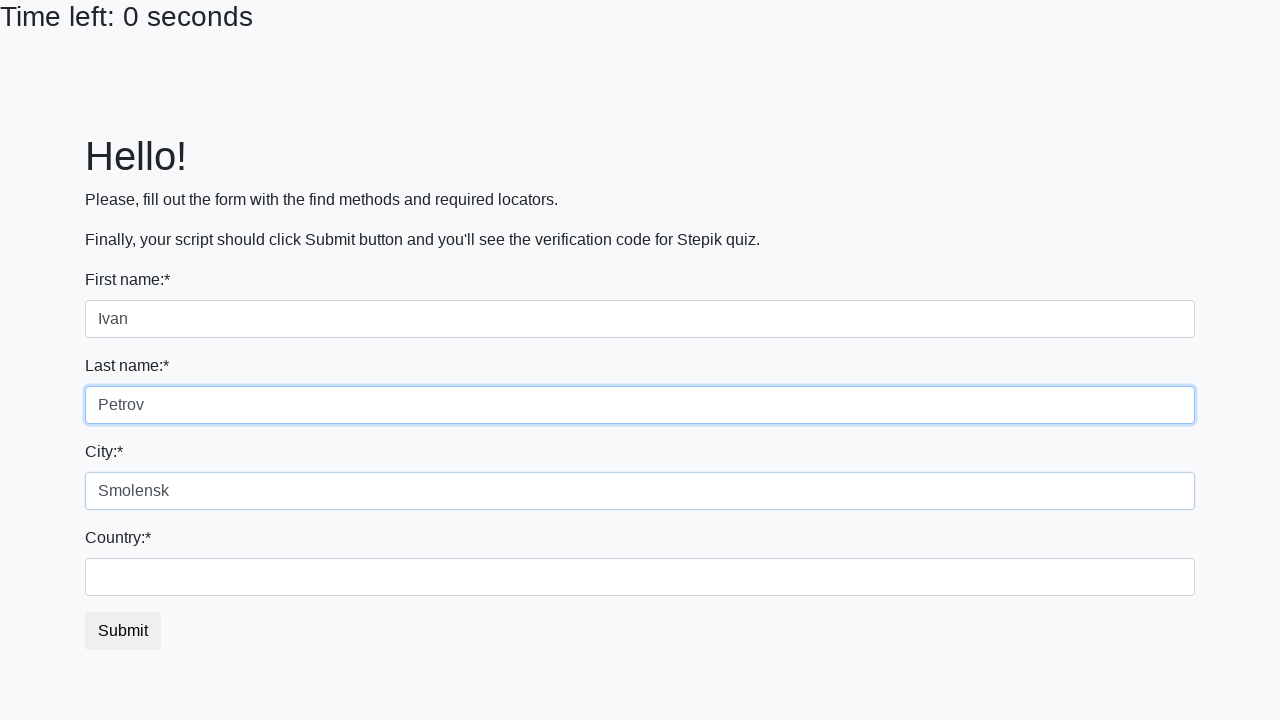

Filled country field with 'Russia' using ID selector on #country
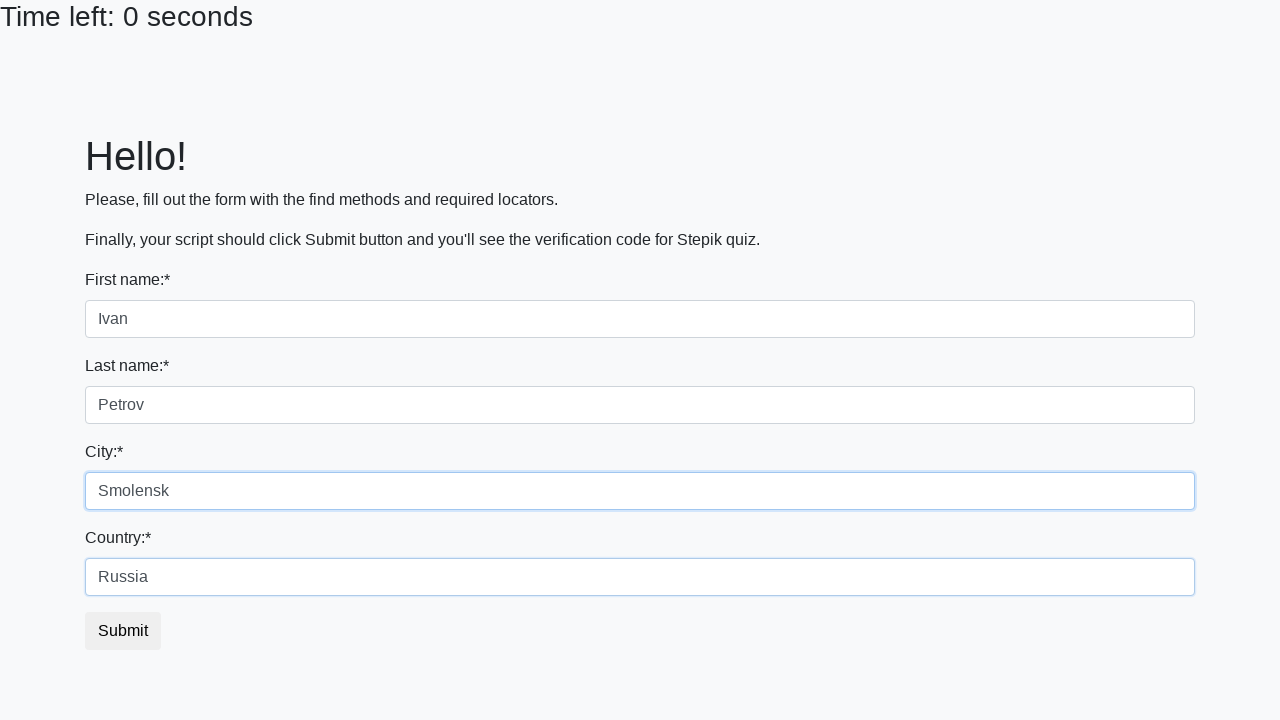

Clicked submit button to submit the form at (123, 631) on button.btn
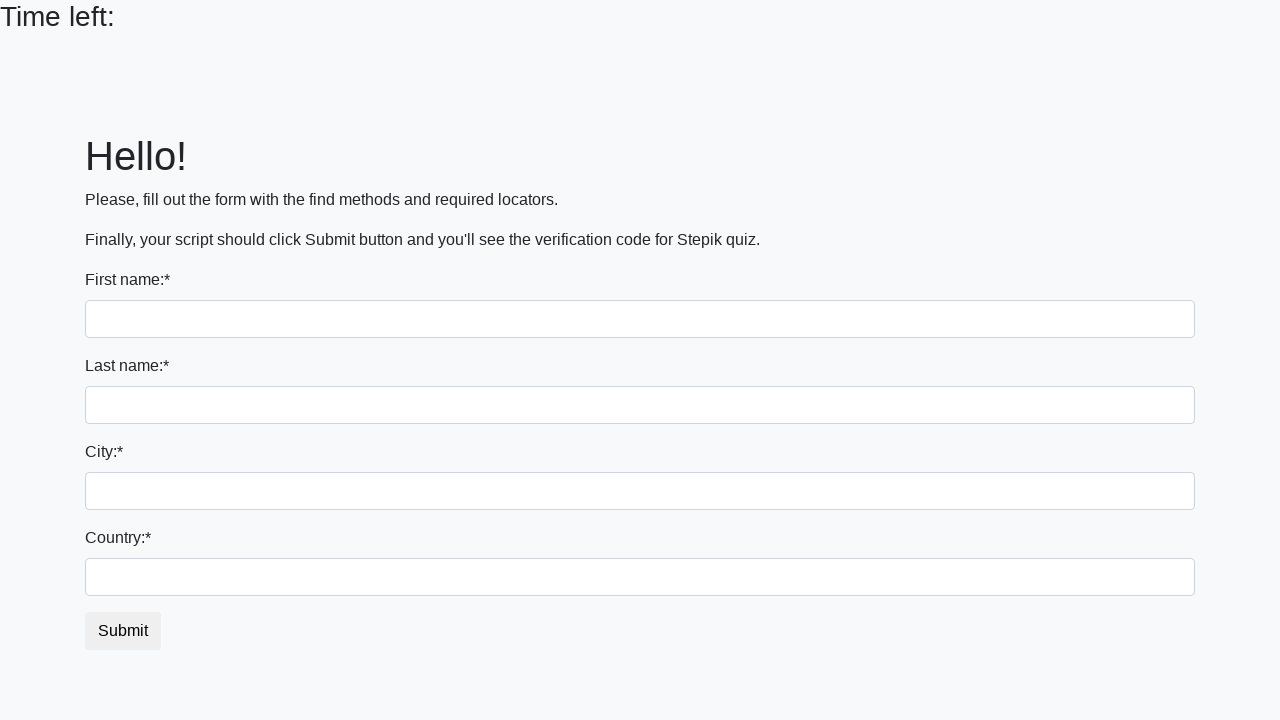

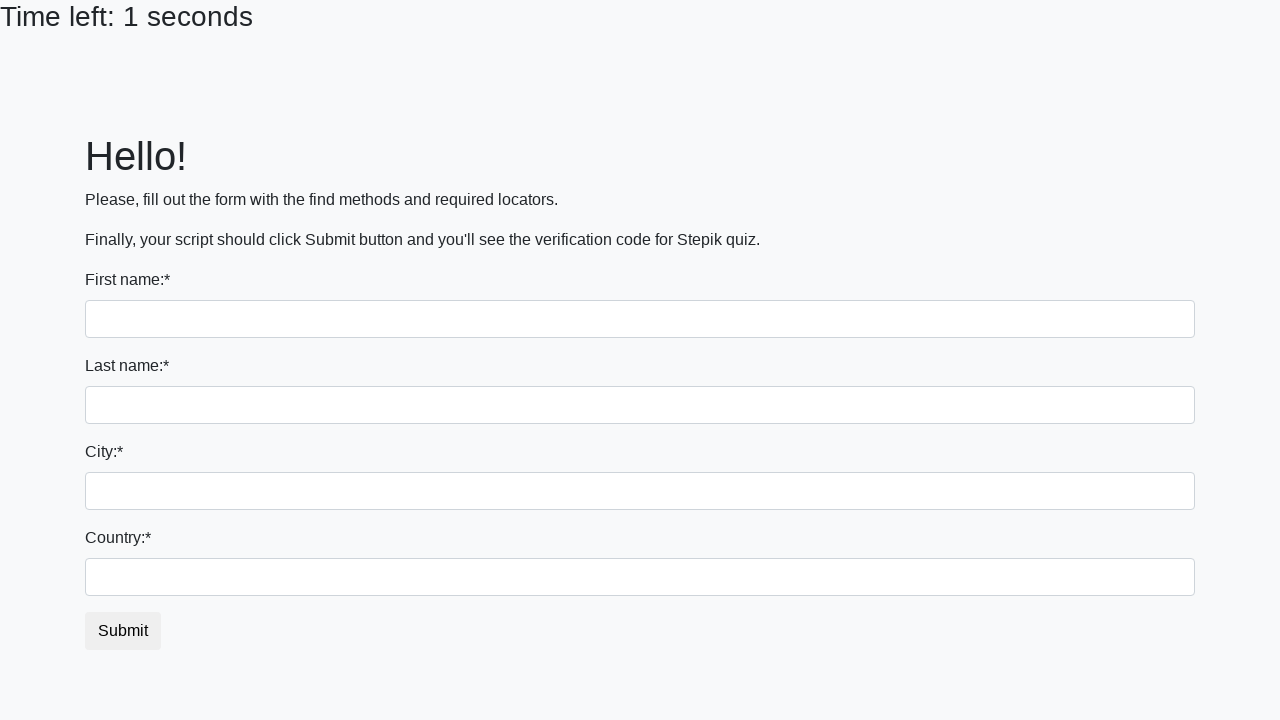